Tests whether a web element becomes enabled after clicking a radio button by checking the style attribute changes on a dropdown practice page

Starting URL: https://rahulshettyacademy.com/dropdownsPractise/

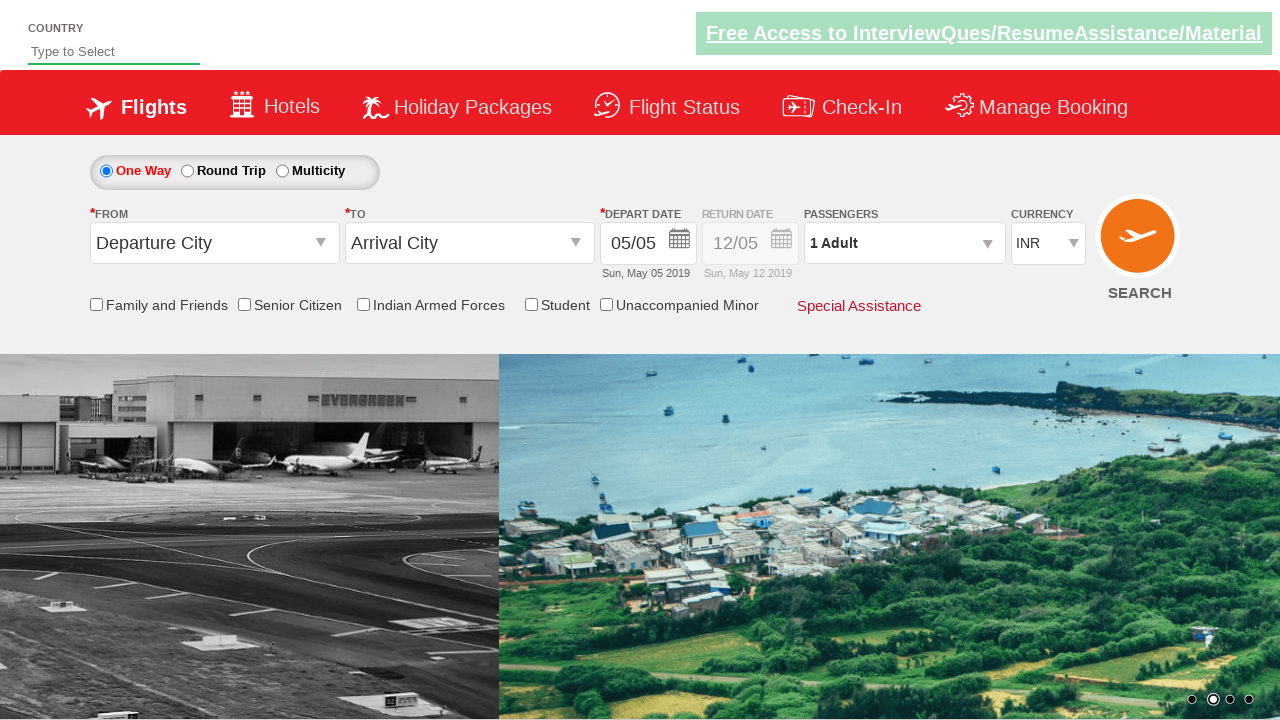

Retrieved initial style attribute of dropdown element
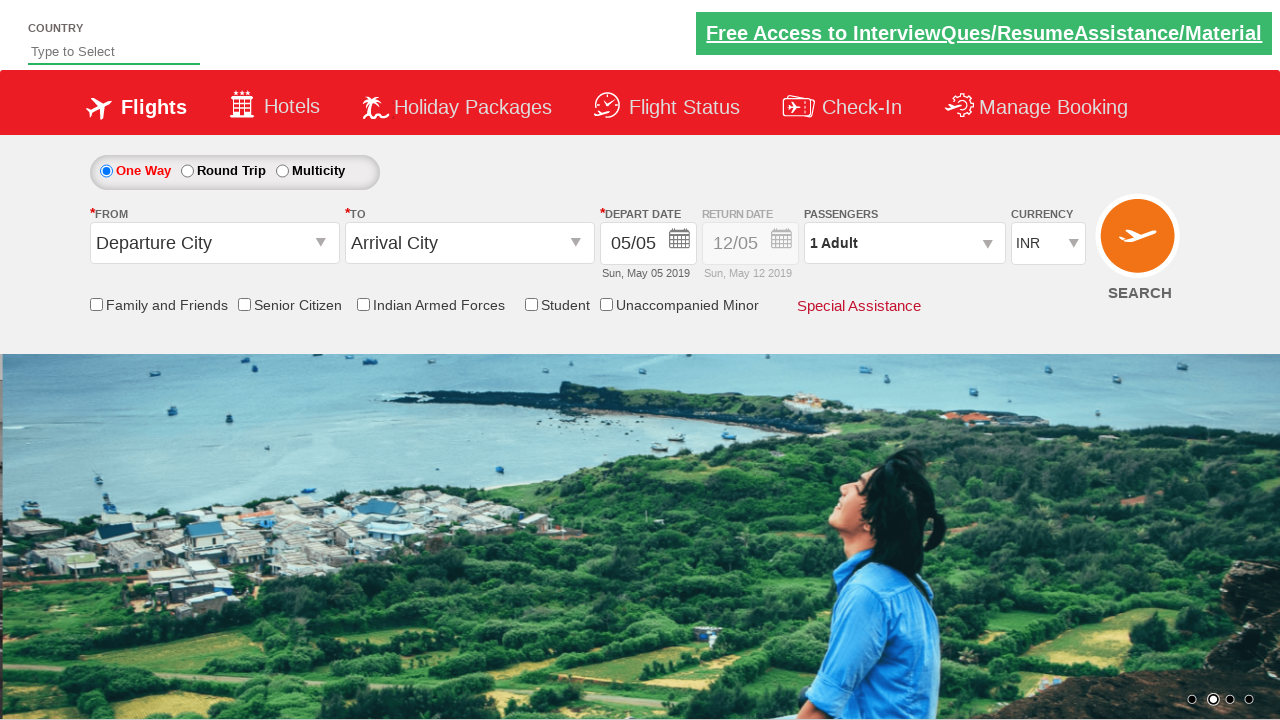

Clicked round trip radio button at (187, 171) on #ctl00_mainContent_rbtnl_Trip_1
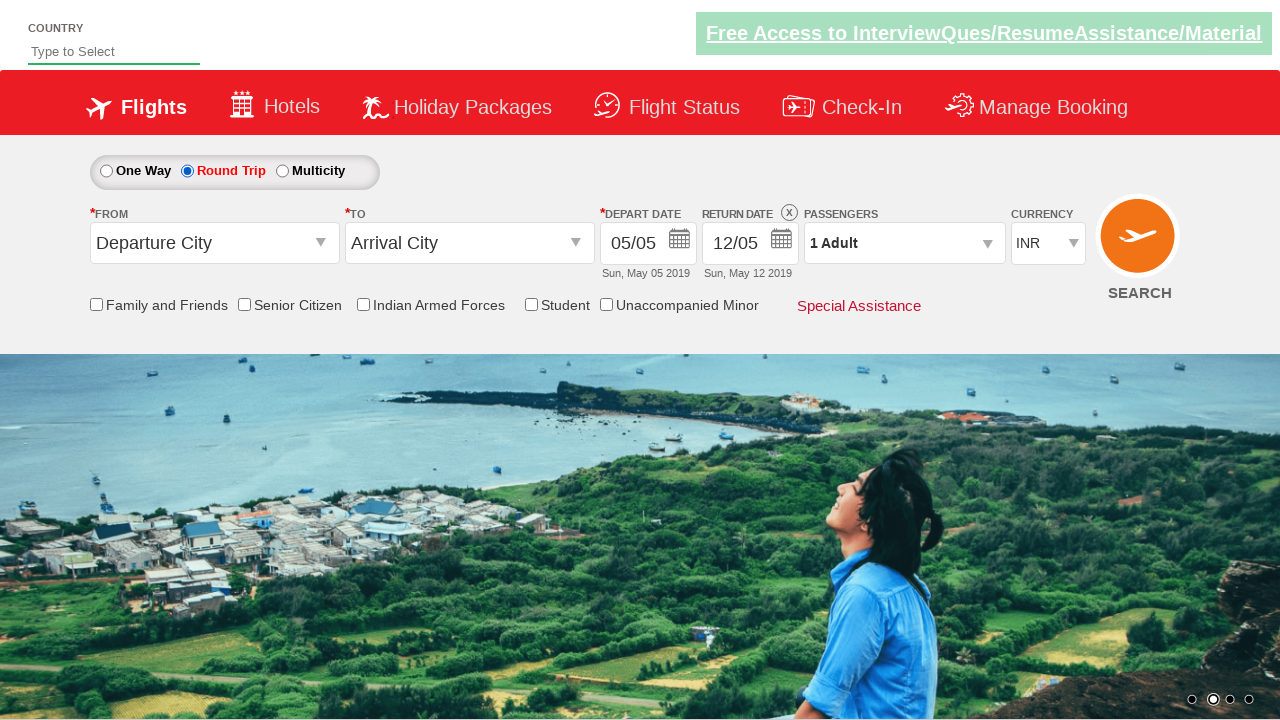

Retrieved updated style attribute after clicking radio button
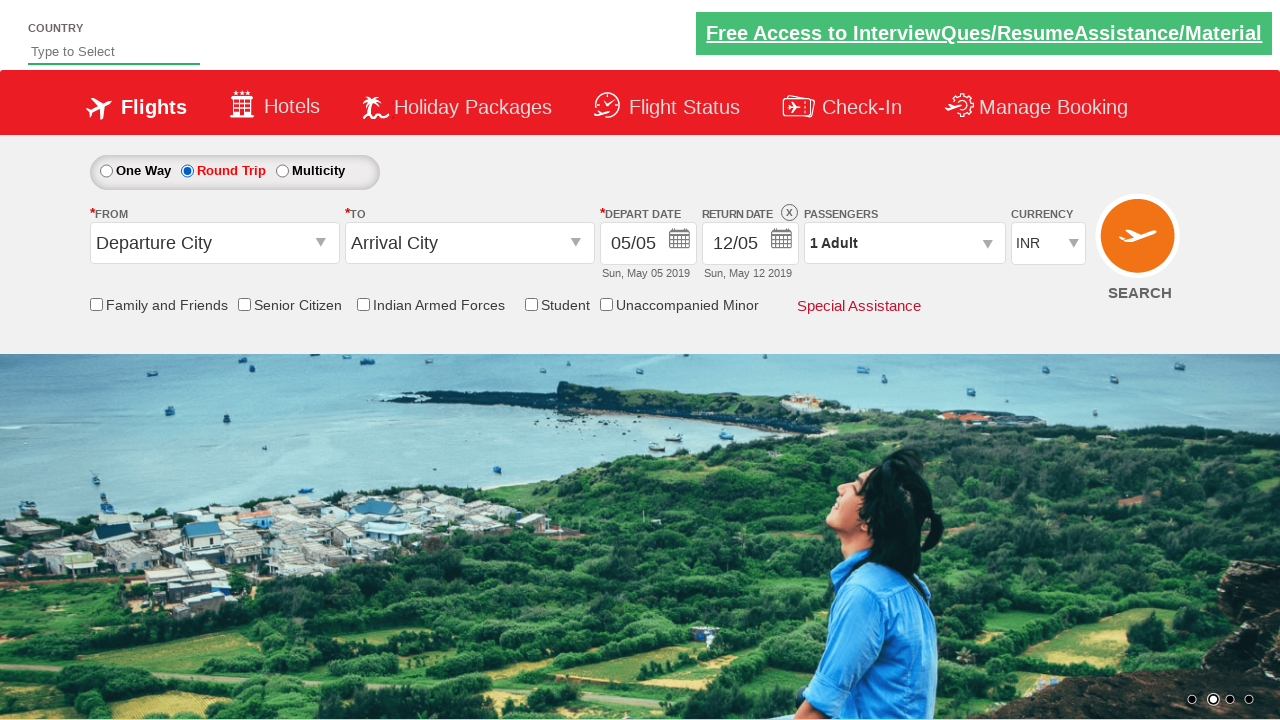

Verified element is enabled - style attribute contains '1'
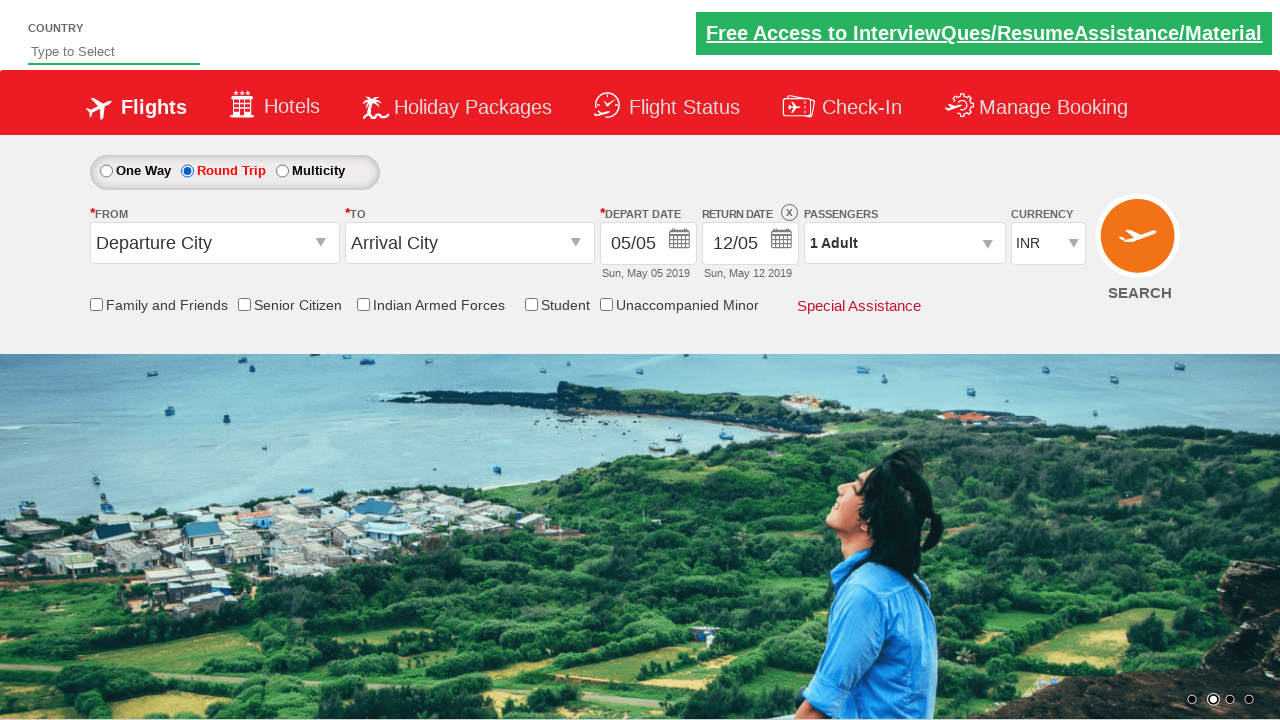

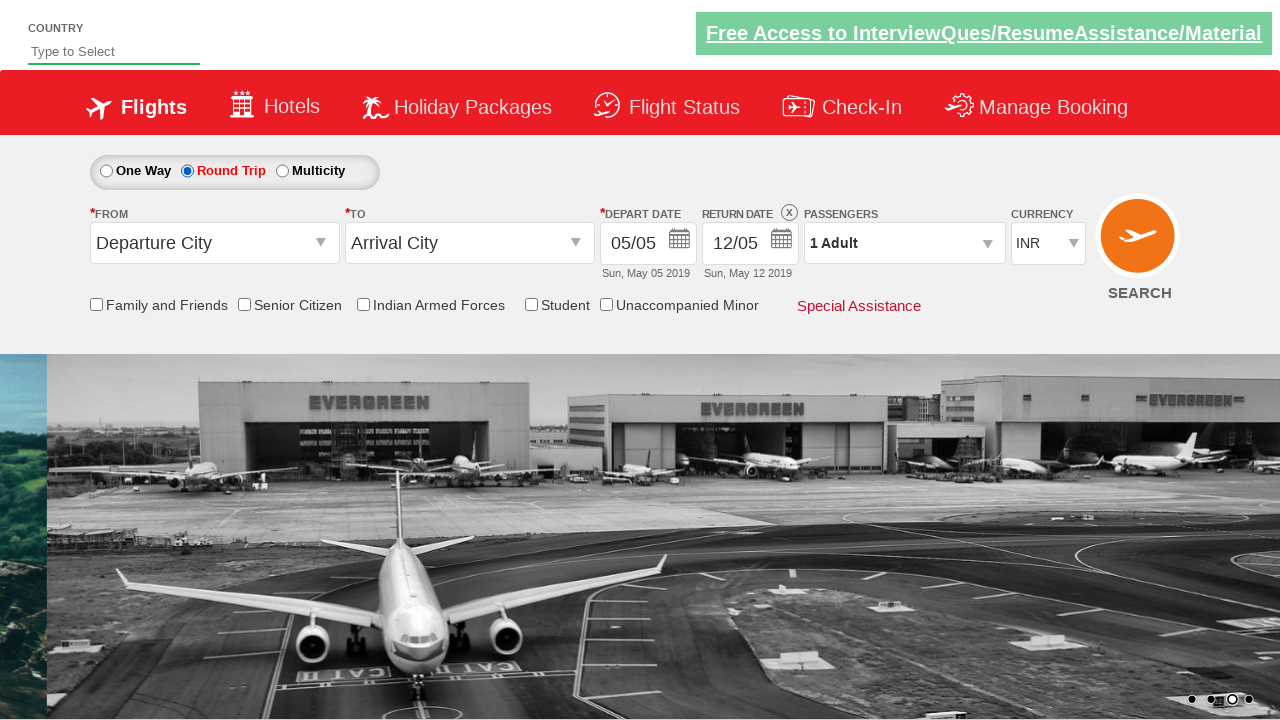